Tests that the current URL matches the expected OrangeHRM login page URL

Starting URL: https://opensource-demo.orangehrmlive.com/web/index.php/auth/login

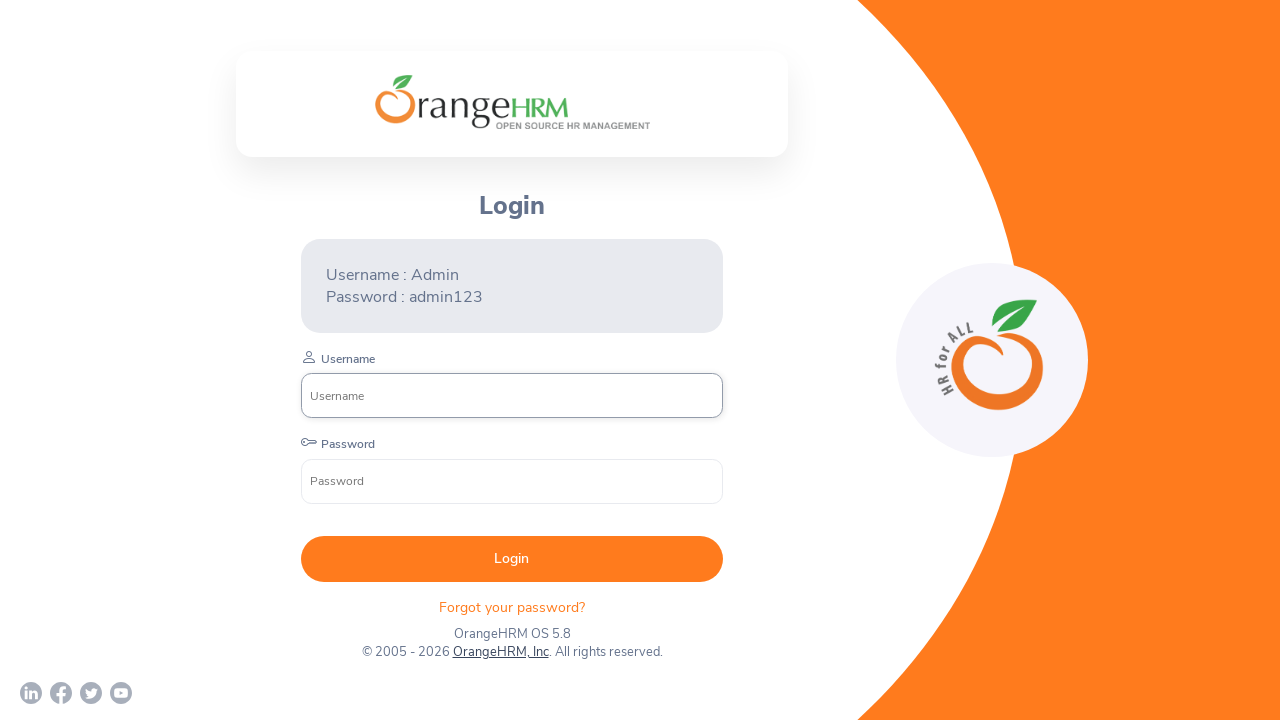

Waited for page to fully load (networkidle state)
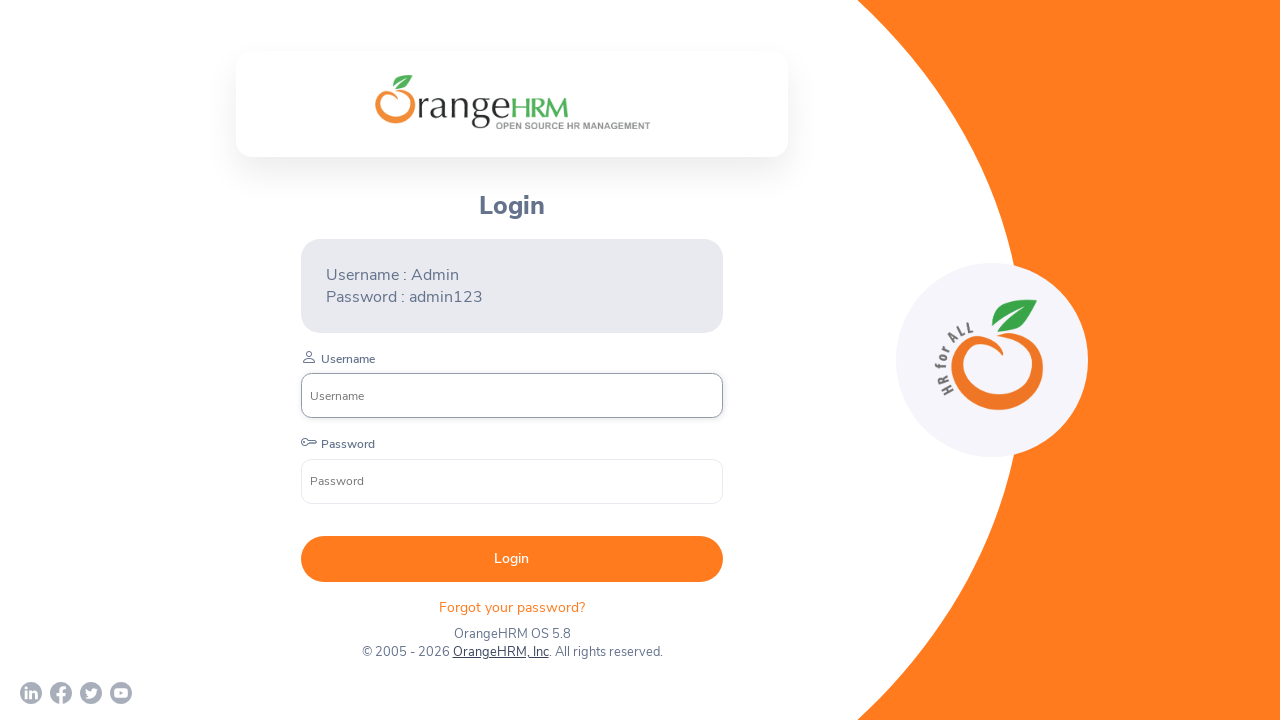

Verified current URL matches OrangeHRM login page URL
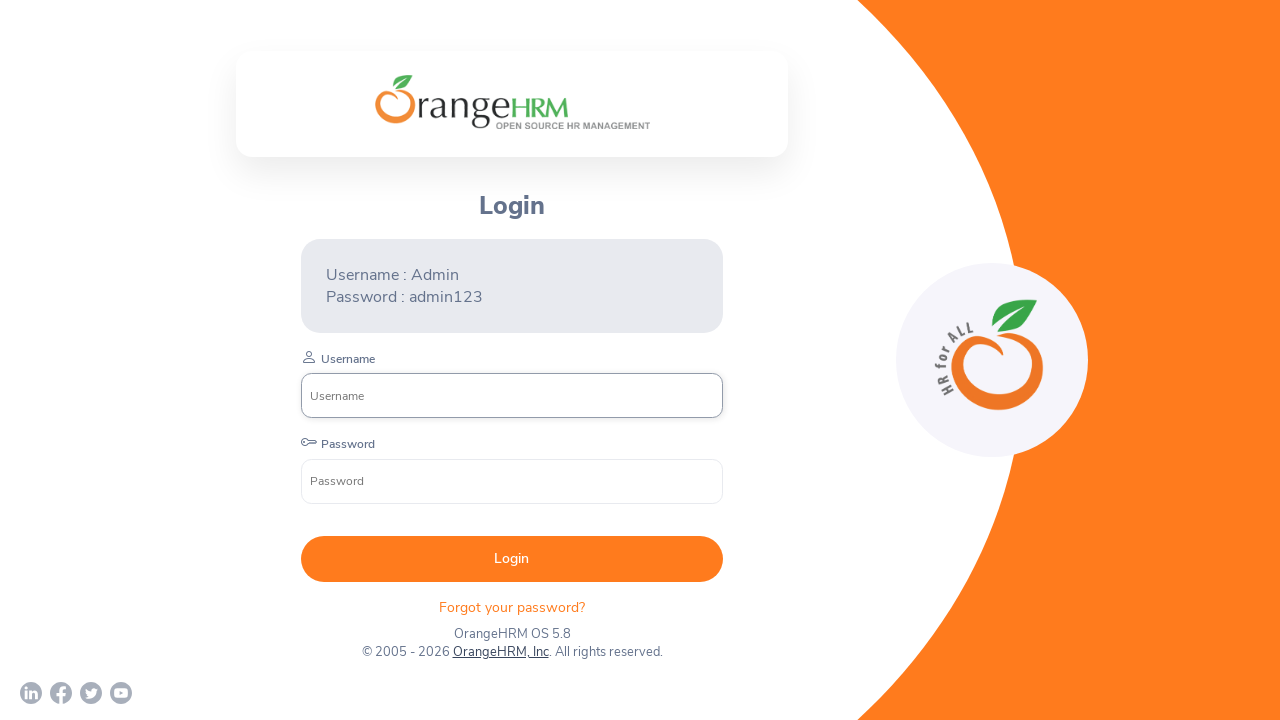

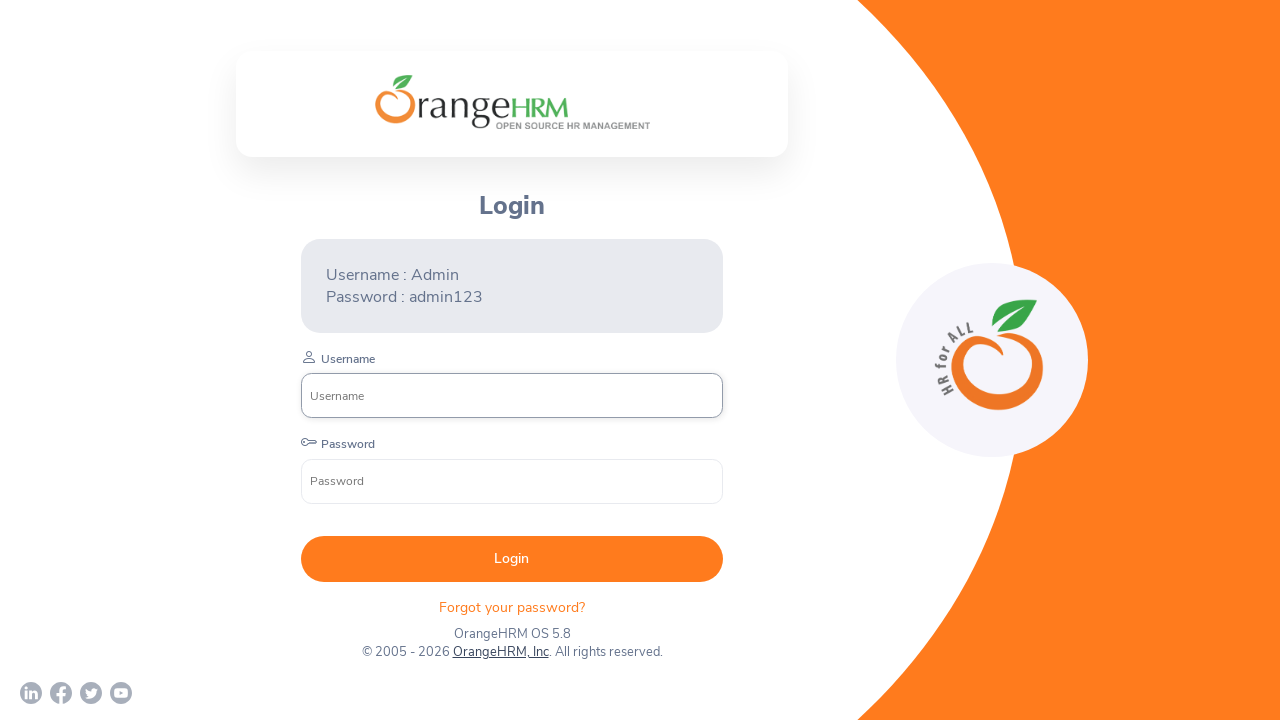